Tests the download functionality on demoqa.com by clicking the download button to download a sample file

Starting URL: https://demoqa.com/upload-download

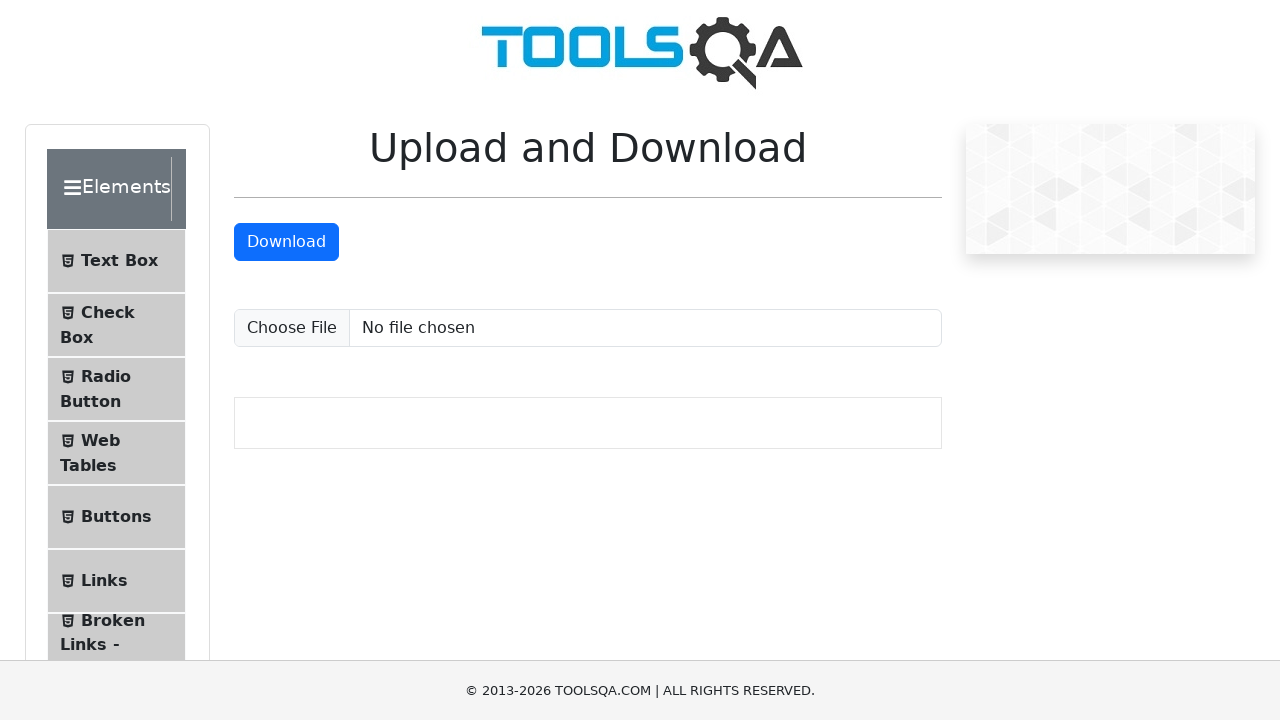

Waited for download button to be visible
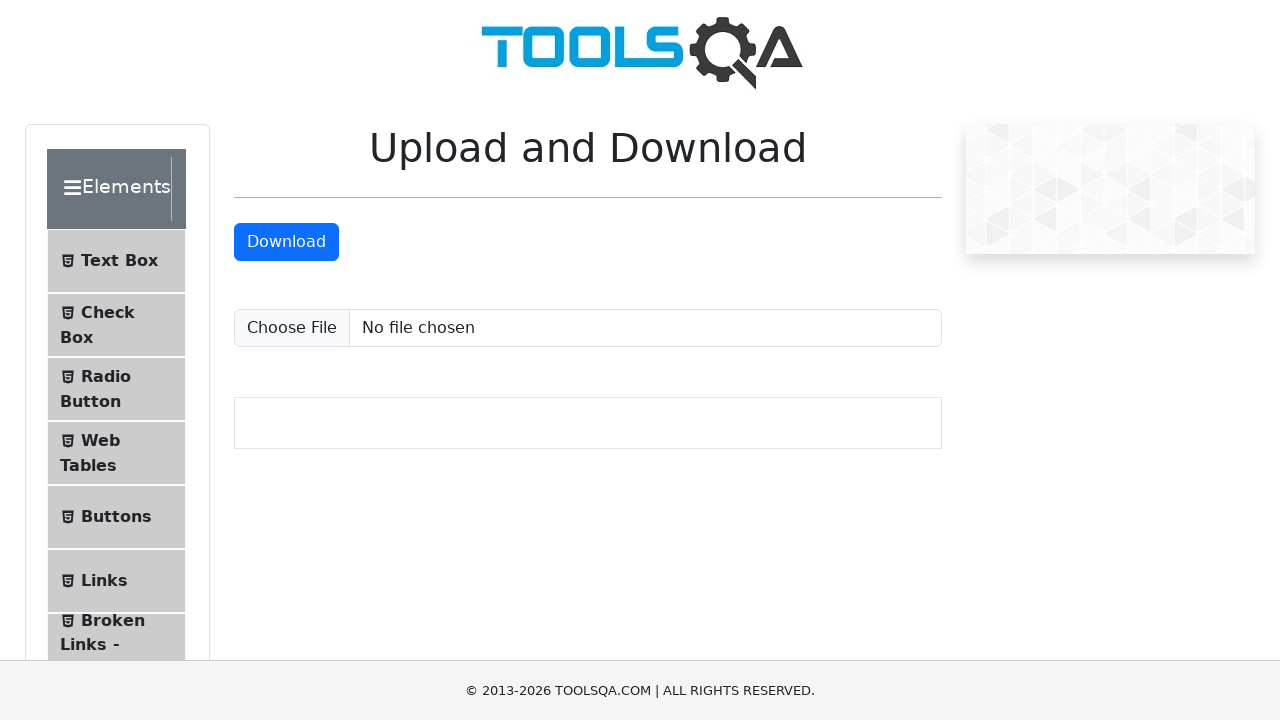

Clicked the download button to download sample file at (286, 242) on #downloadButton
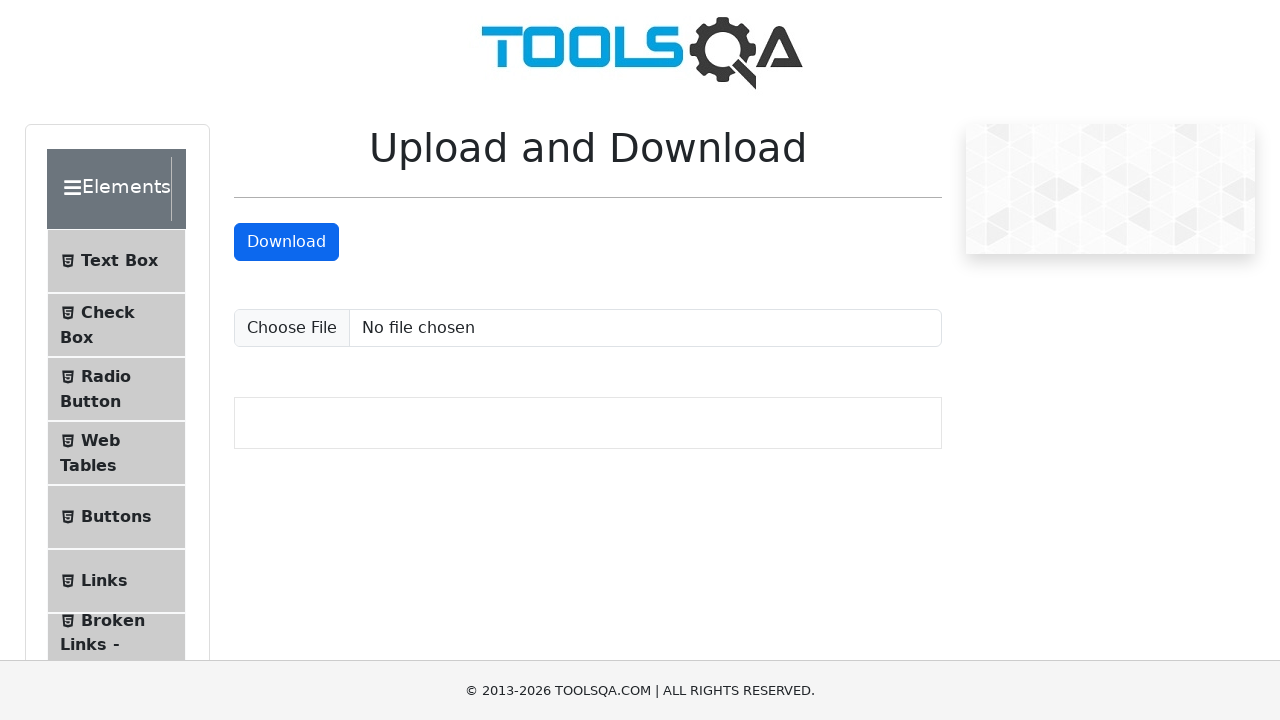

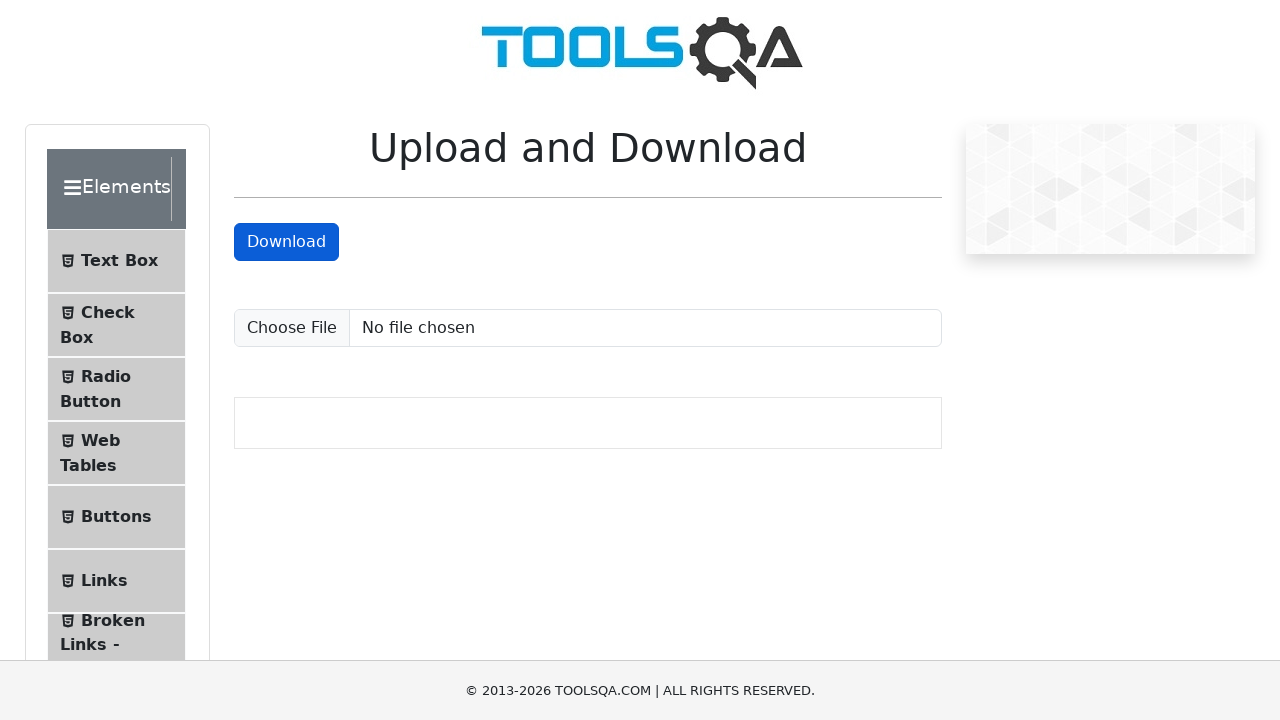